Waits for price to reach $100, books an item, then solves a mathematical problem by calculating a formula and submitting the answer

Starting URL: http://suninjuly.github.io/explicit_wait2.html

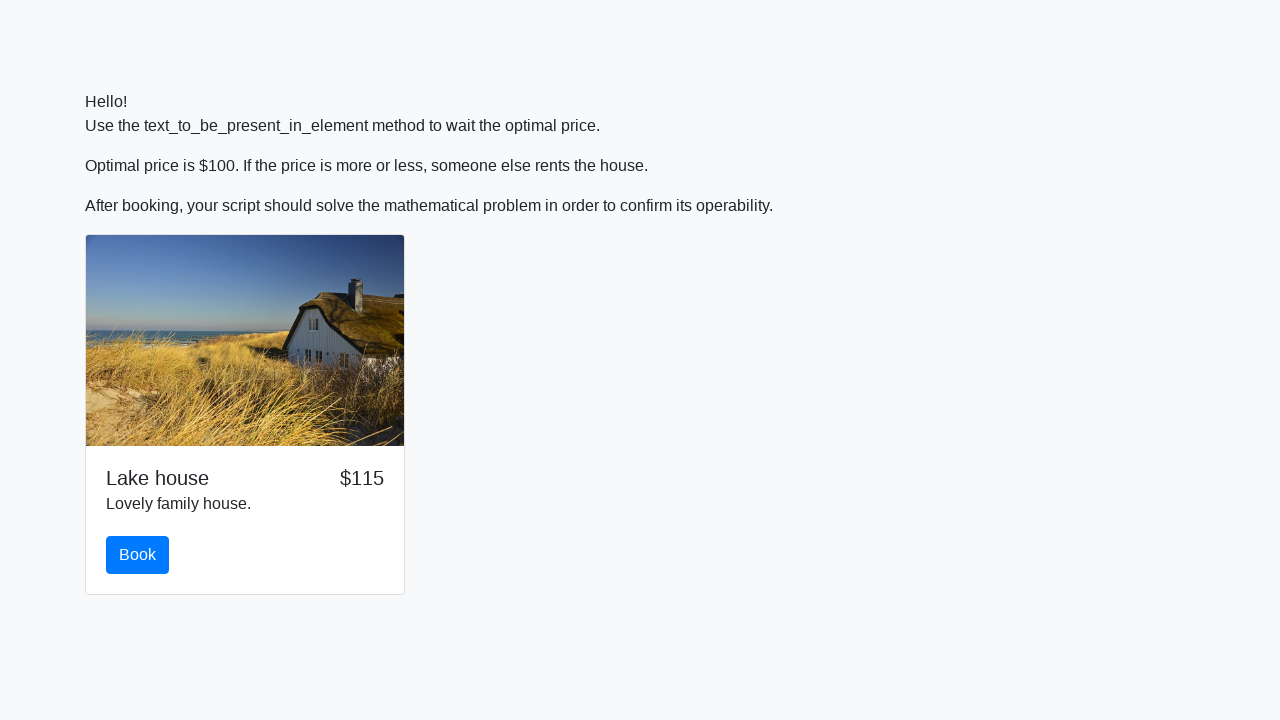

Waited for price to reach $100
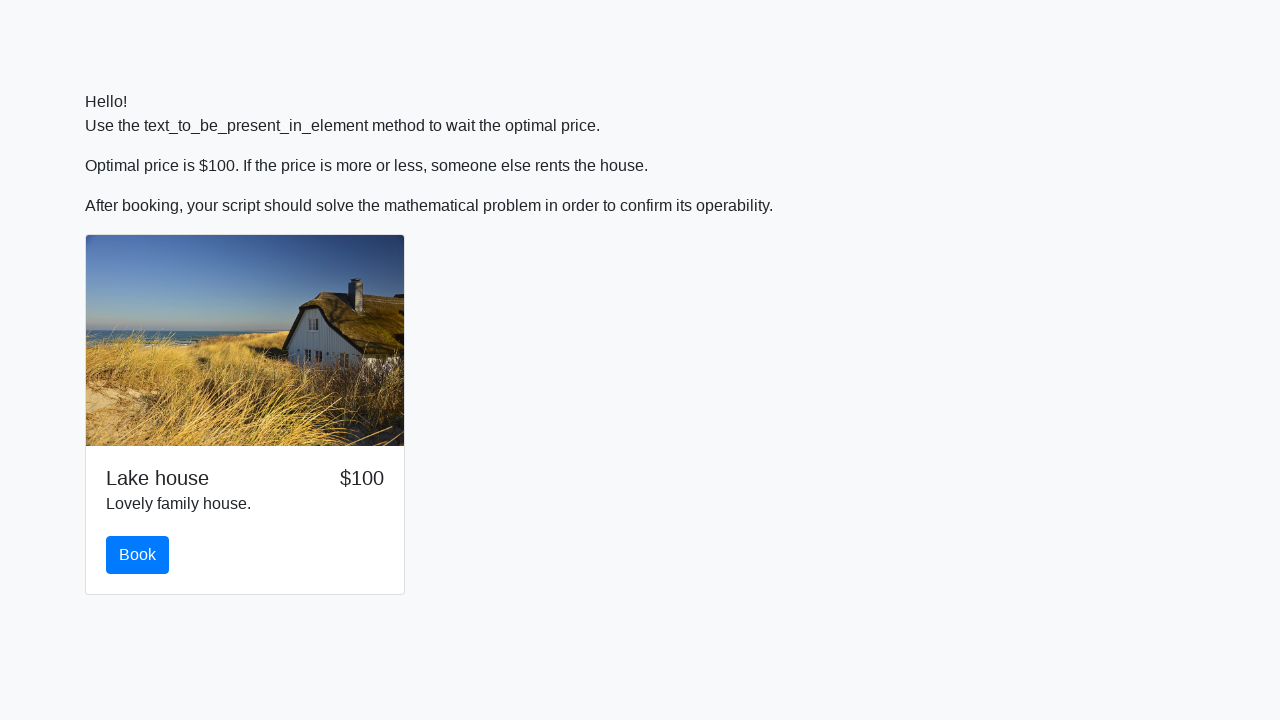

Clicked book button at (138, 555) on #book
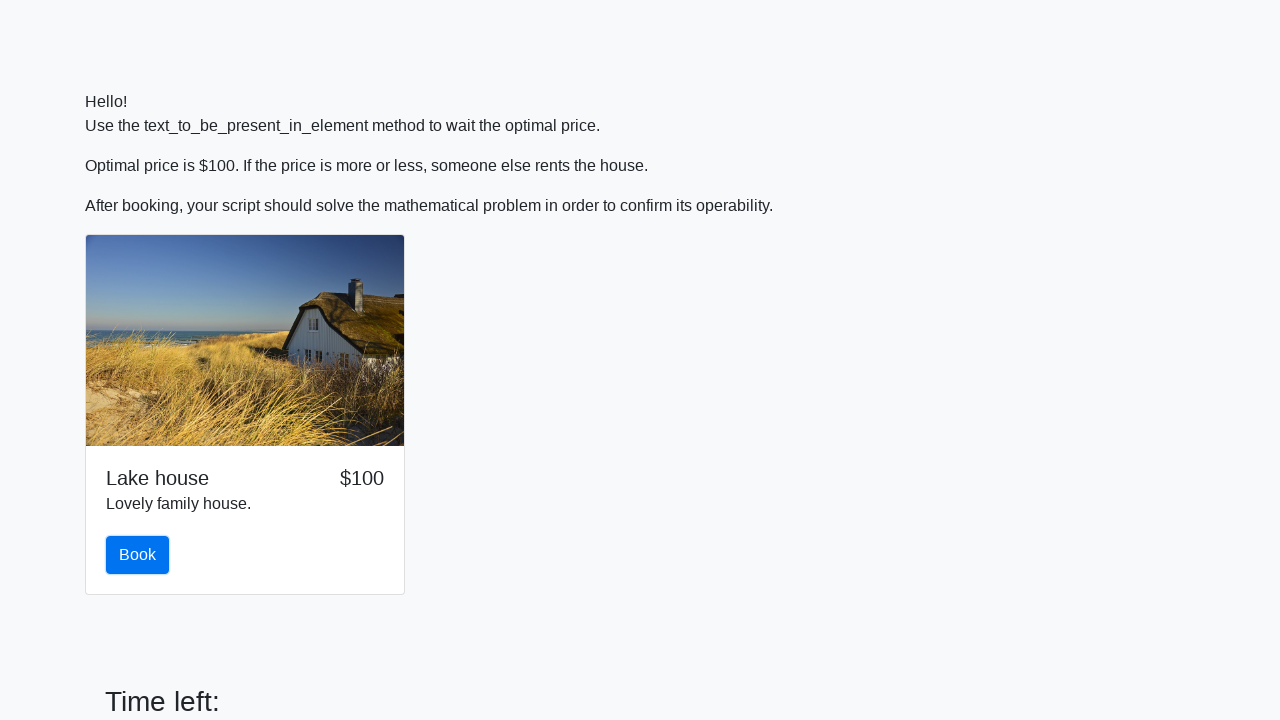

Retrieved input value for calculation: 268
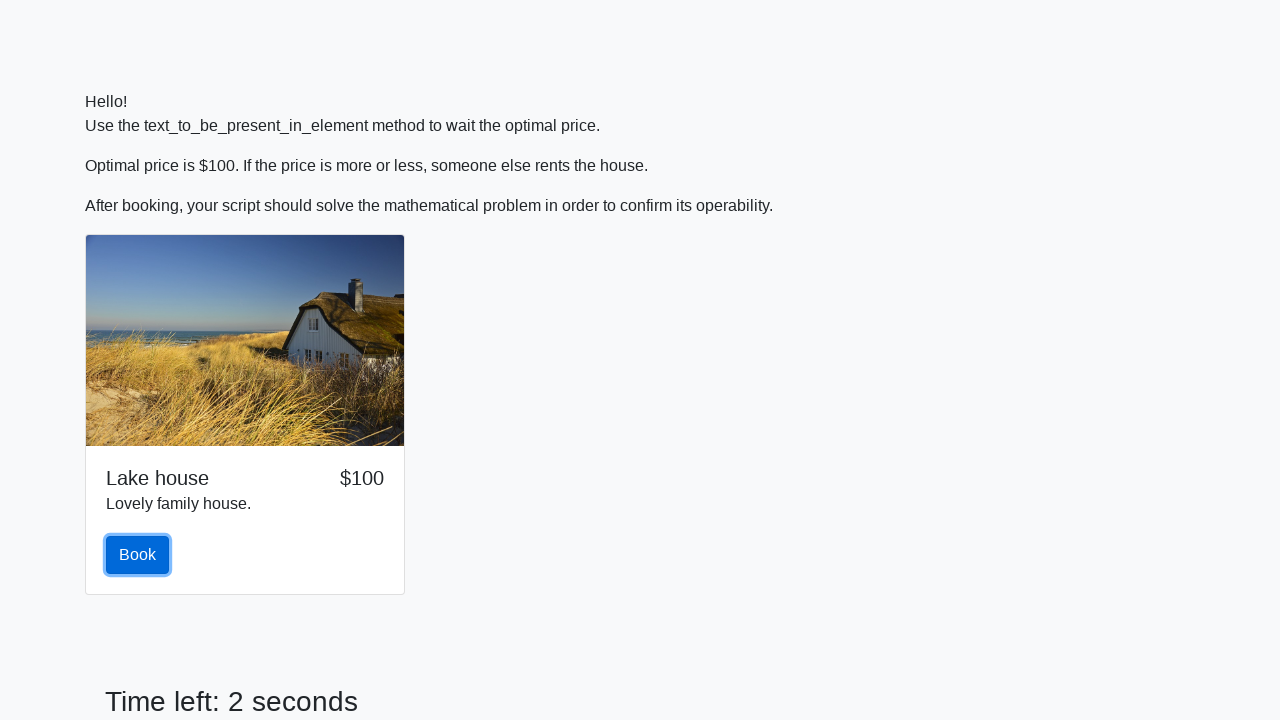

Calculated answer using formula: 2.288691029186393
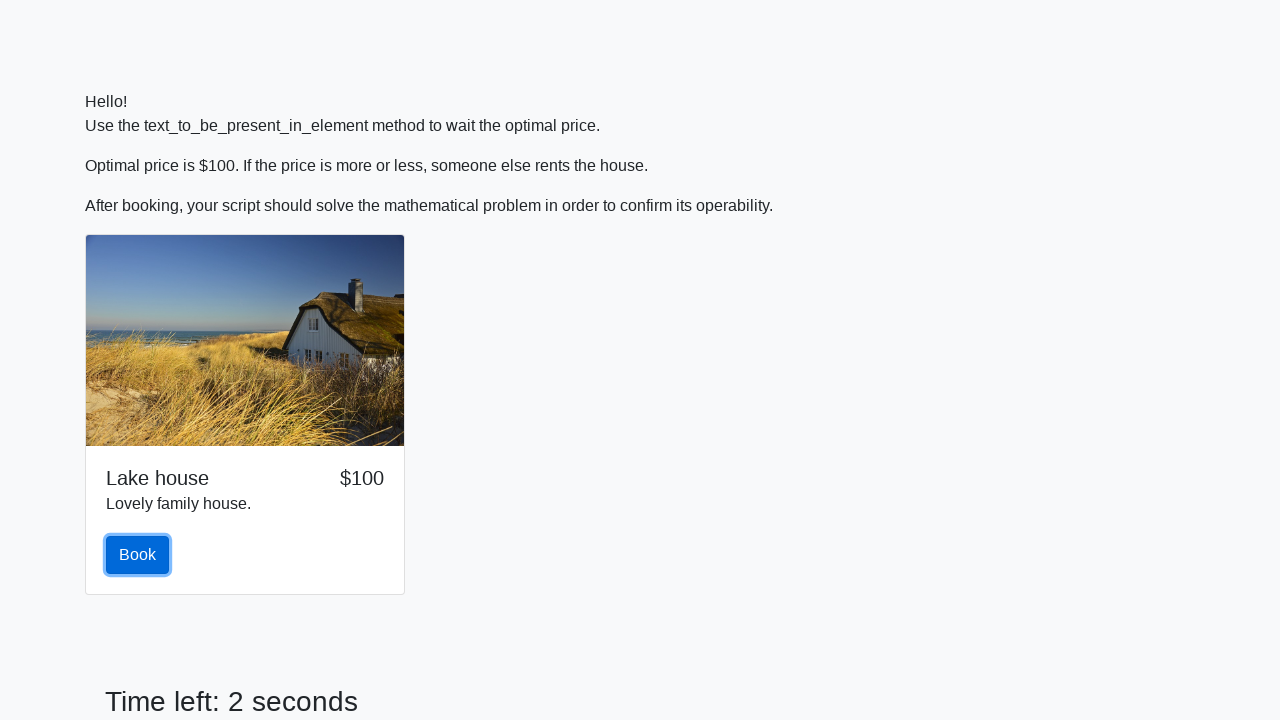

Filled answer field with calculated value: 2.288691029186393 on #answer
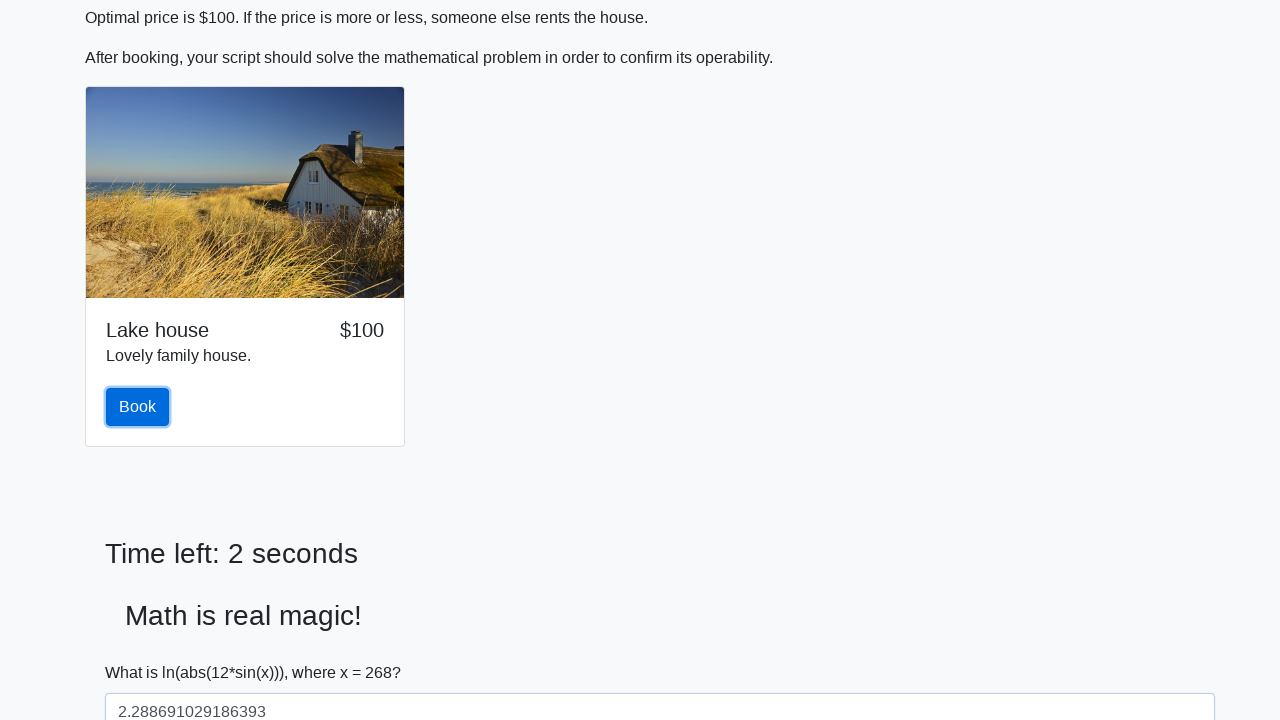

Clicked solve button to submit answer at (143, 651) on #solve
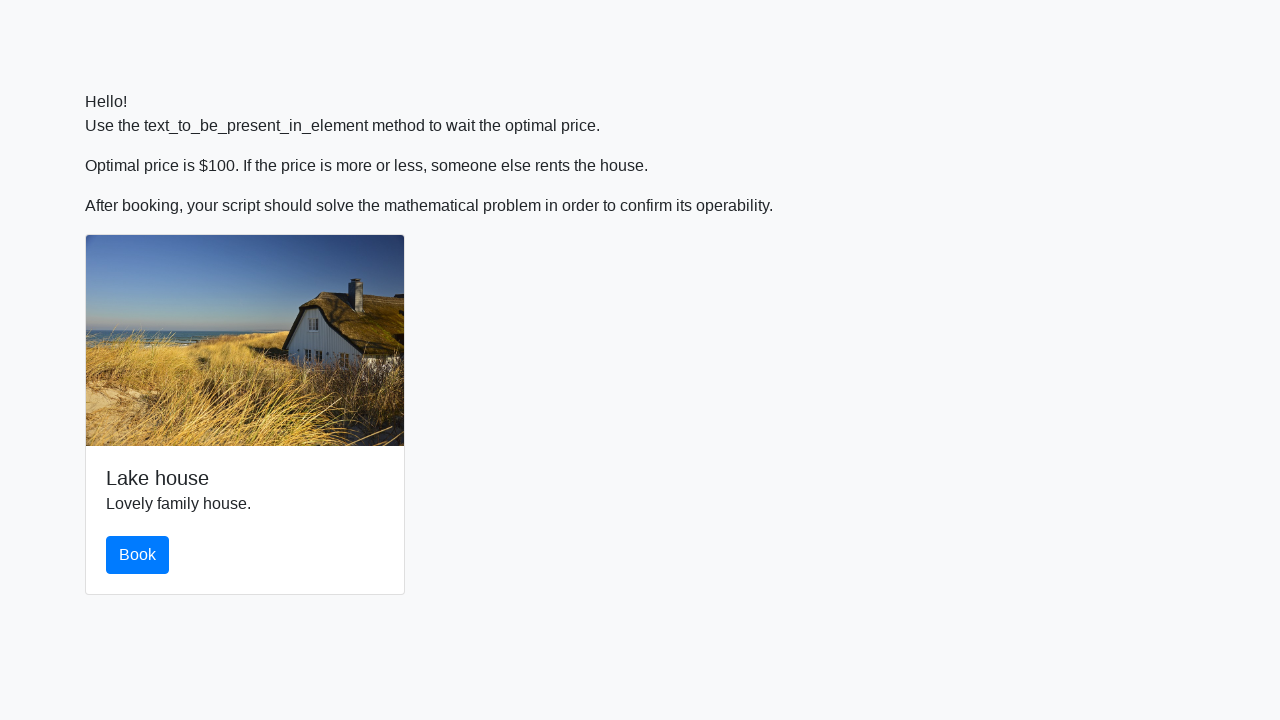

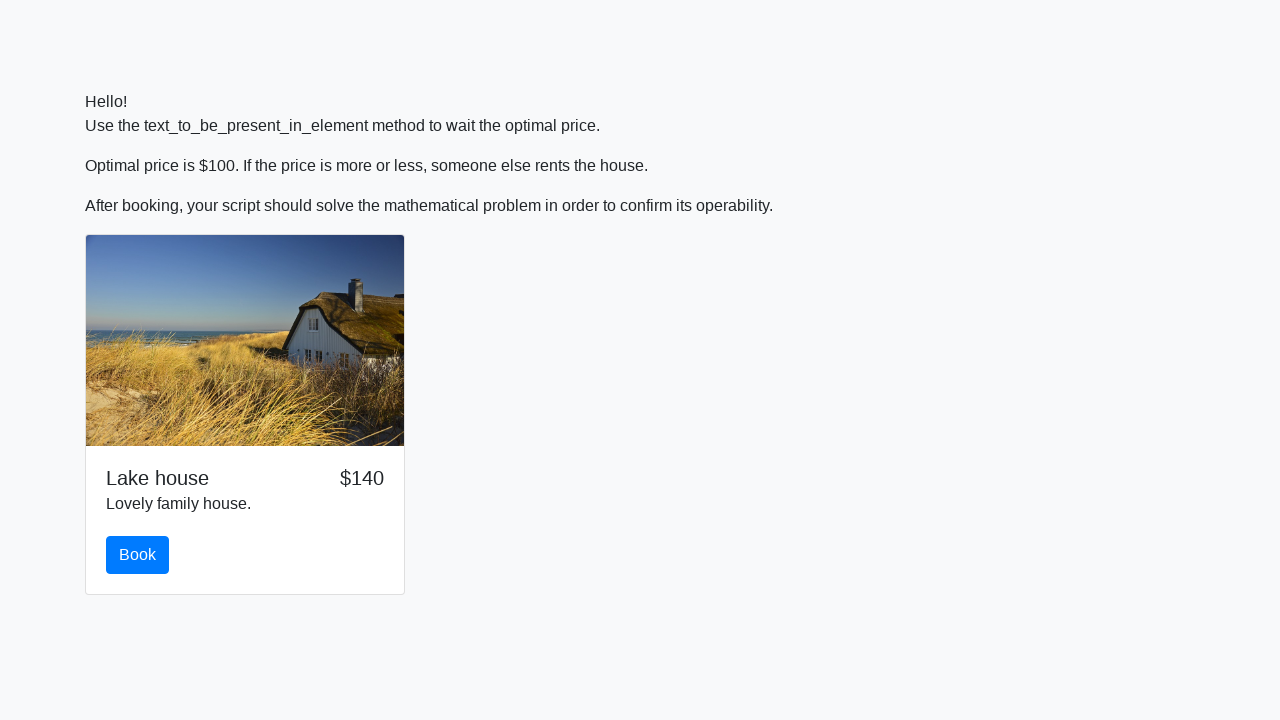